Tests finding and clicking the Senior Citizen checkbox by creating a map of labels to checkbox elements

Starting URL: https://www.rahulshettyacademy.com/dropdownsPractise/

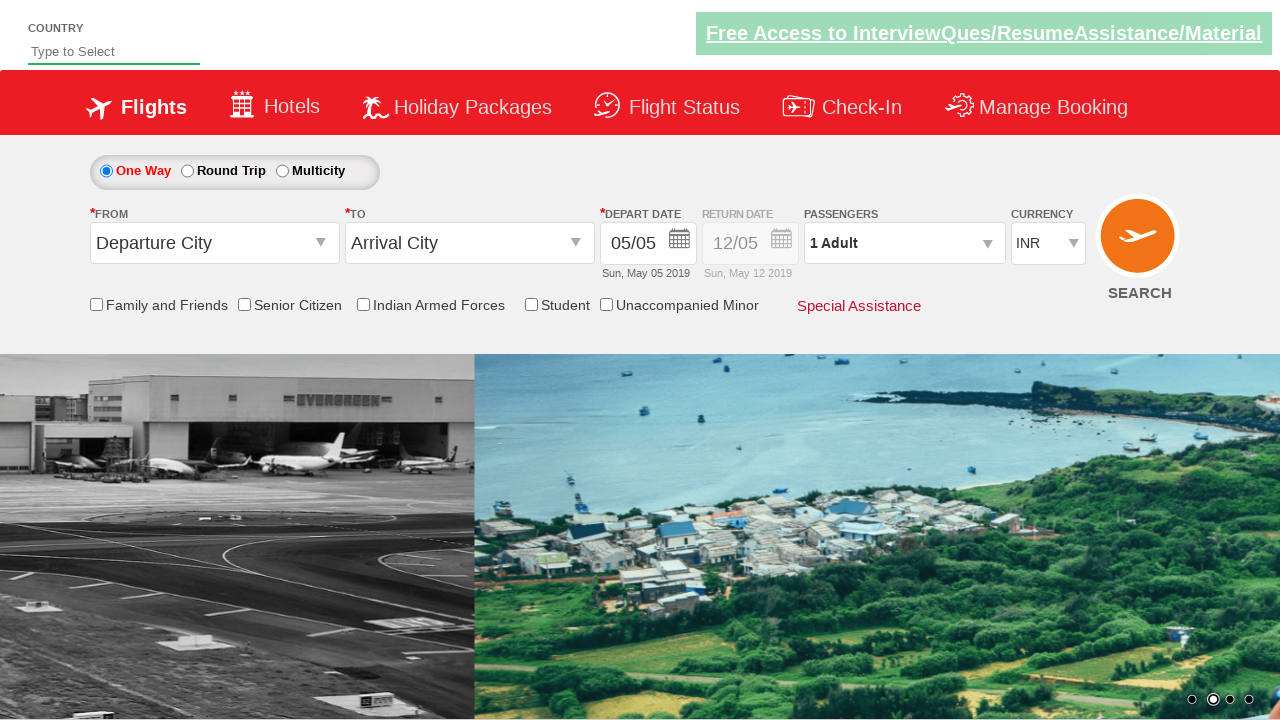

Navigated to Rahul Shetty Academy dropdowns practice page
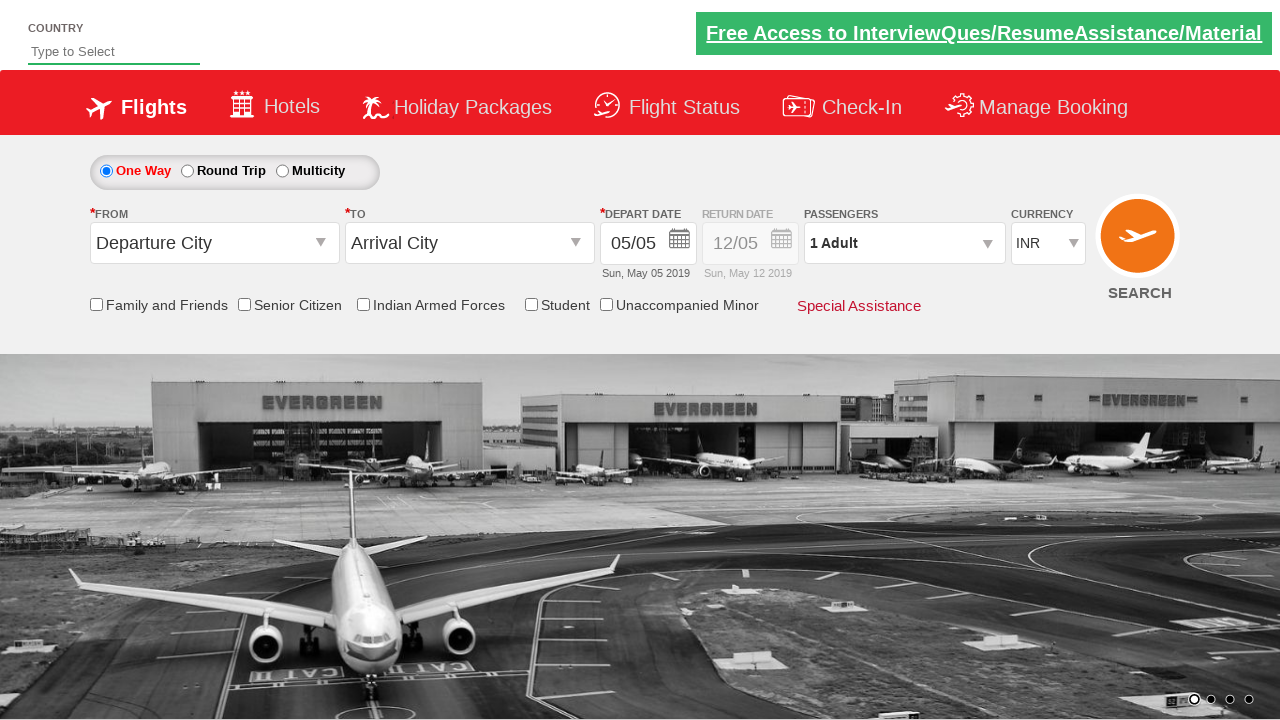

Retrieved all checkbox containers from discount-checkbox div
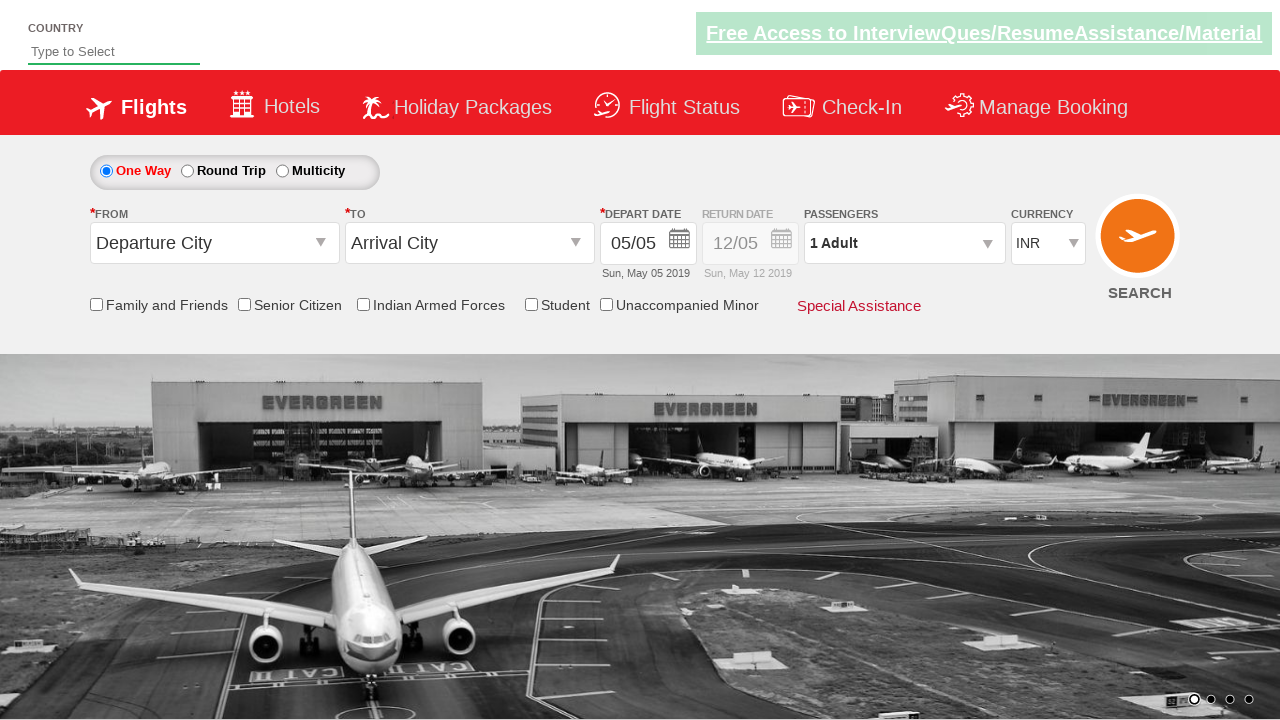

Created mapping of checkbox labels to input elements
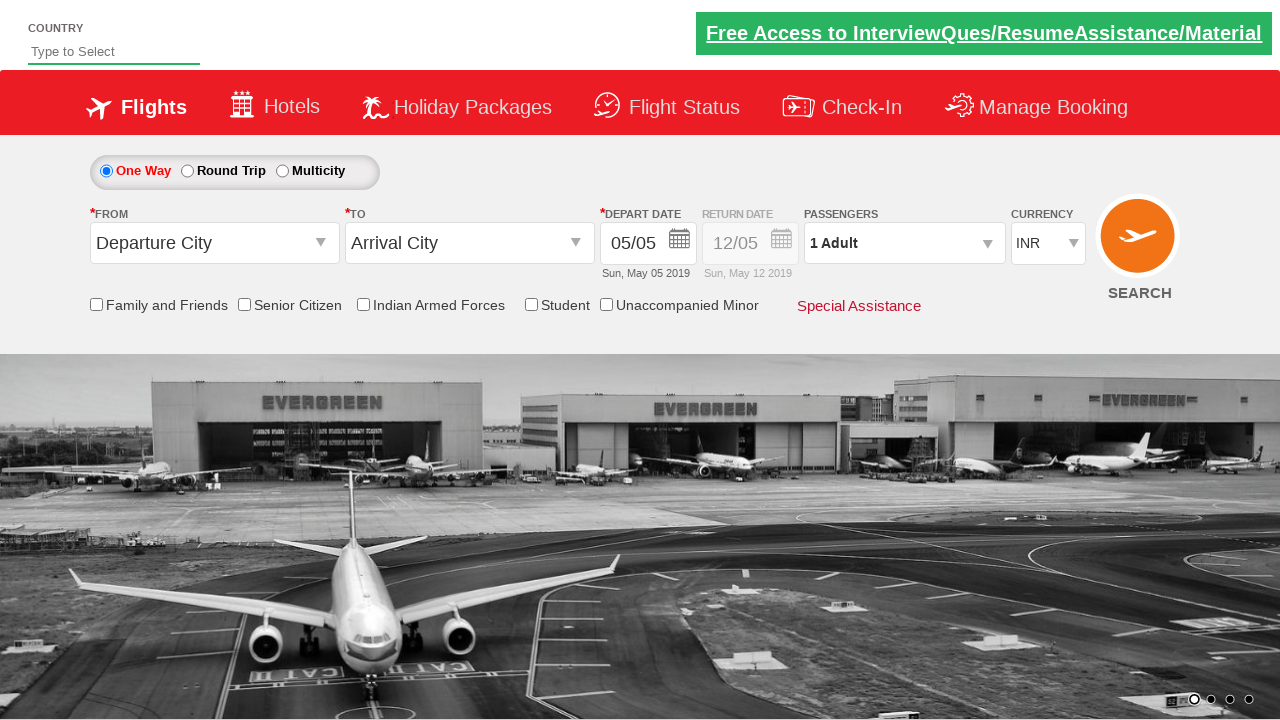

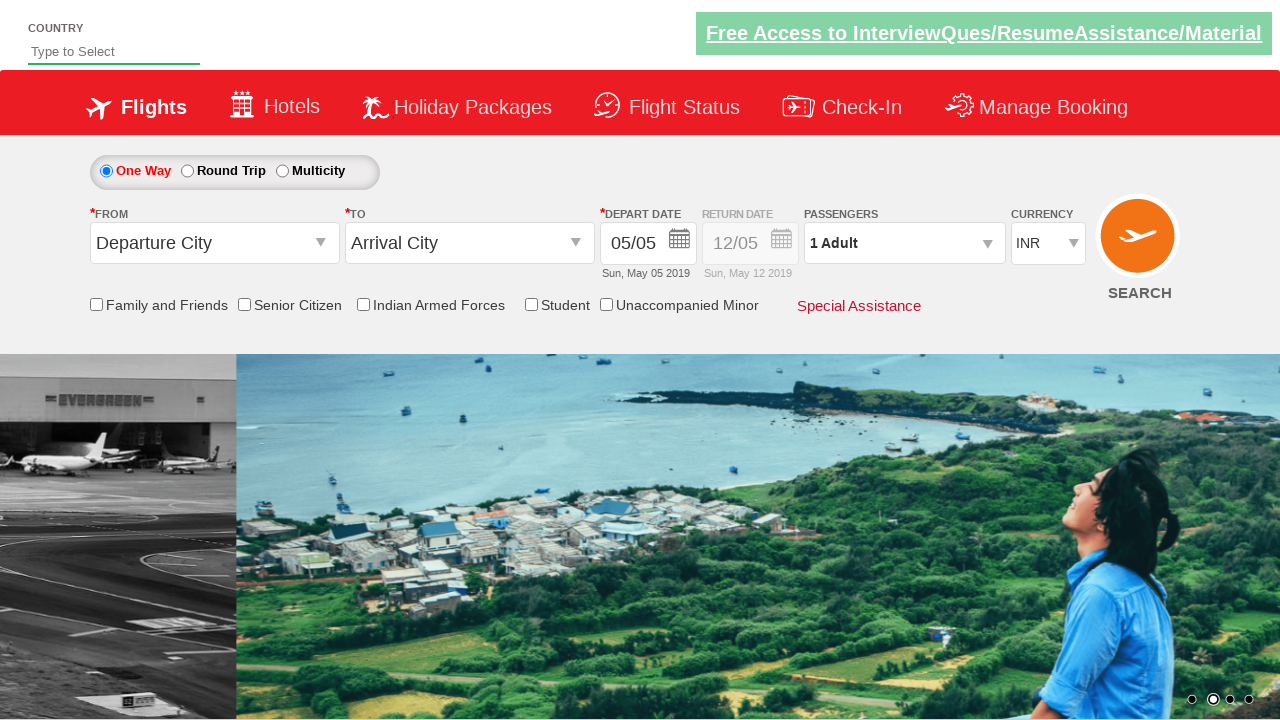